Tests the 7-character validation form by entering a valid 7-character string "wisamha" and verifying the validation passes

Starting URL: https://testpages.eviltester.com/styled/apps/7charval/simple7charvalidation.html

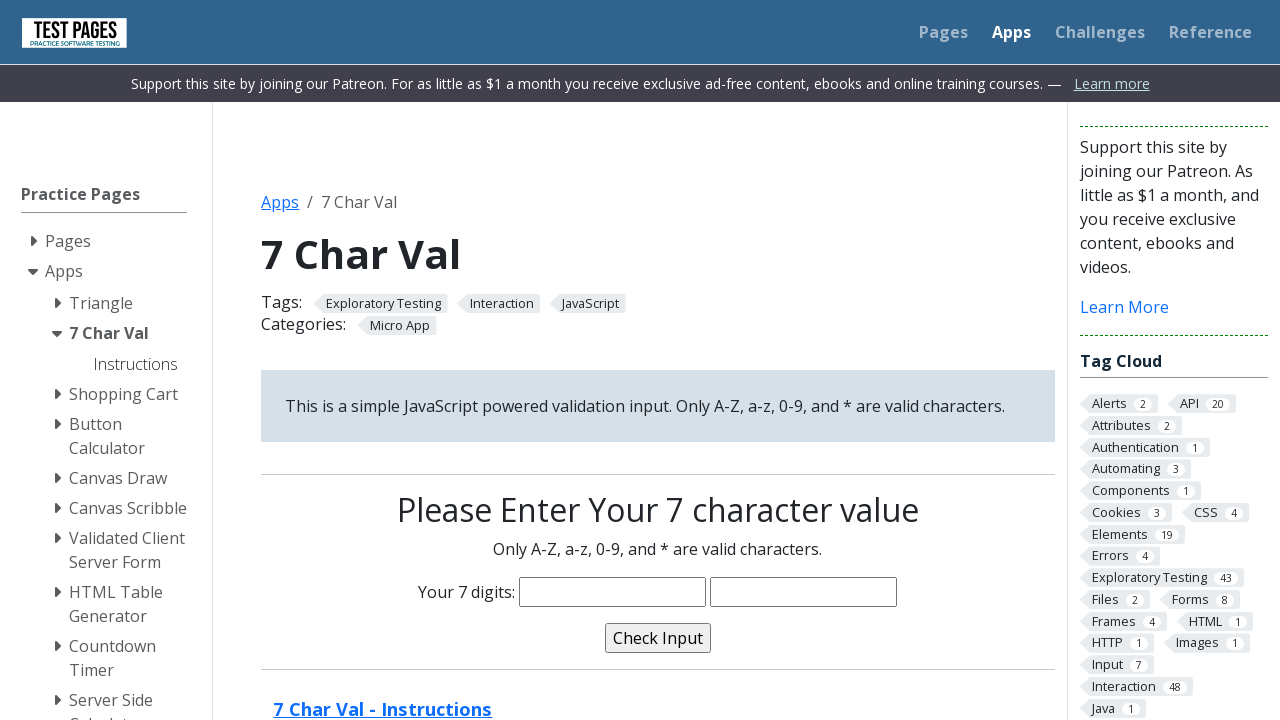

Filled characters input field with valid 7-character string 'wisamha' on input[name='characters']
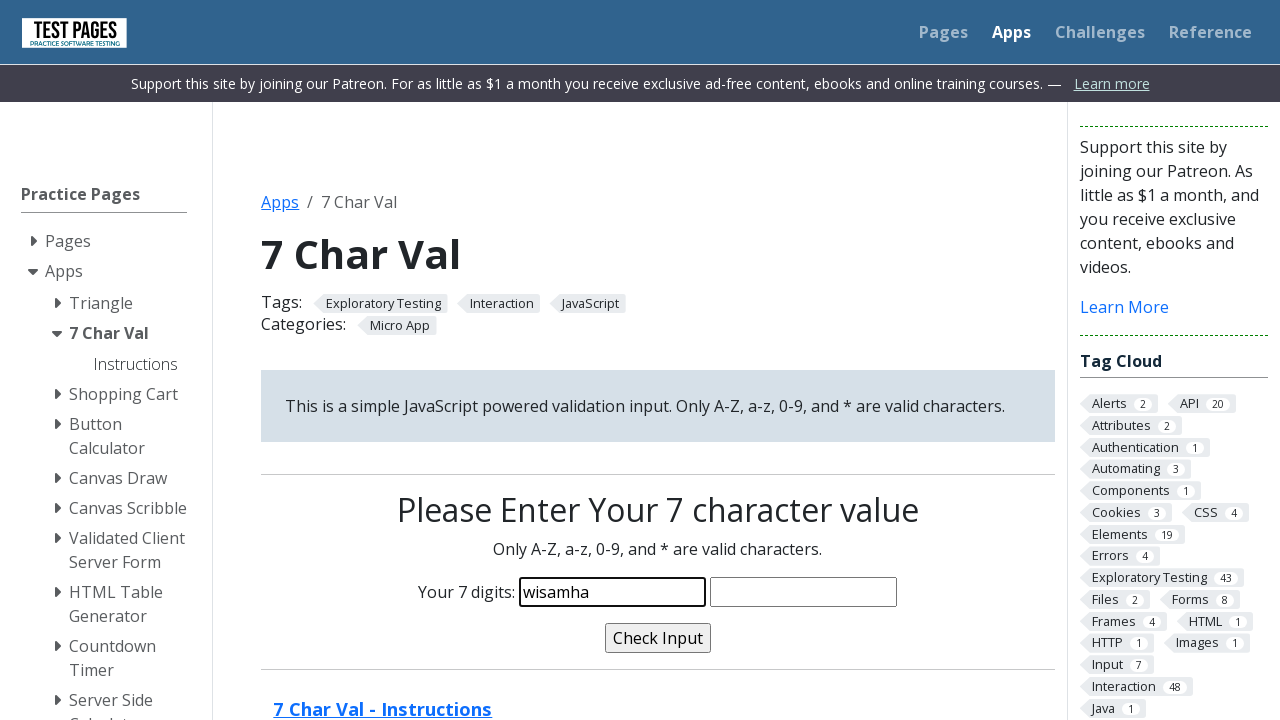

Clicked validate button to check the 7-character validation at (658, 638) on input[name='validate']
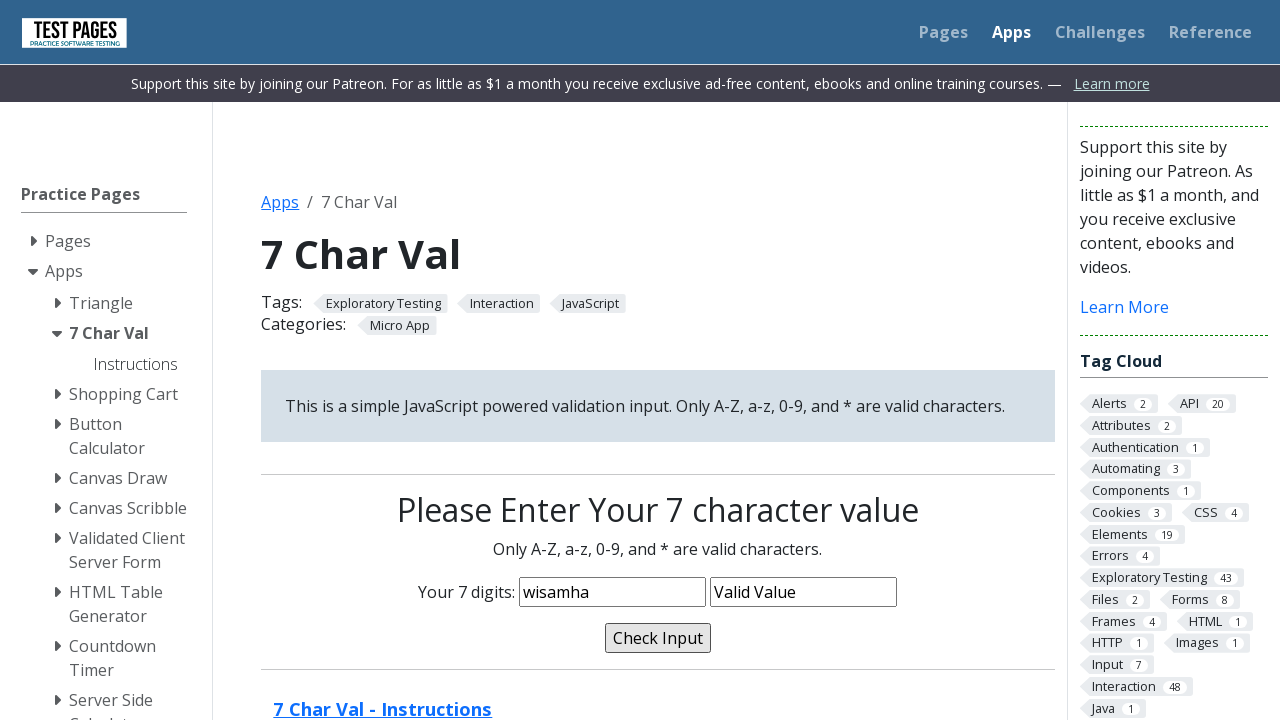

Verified validation message shows 'Valid Value' confirming the 7-character validation passed
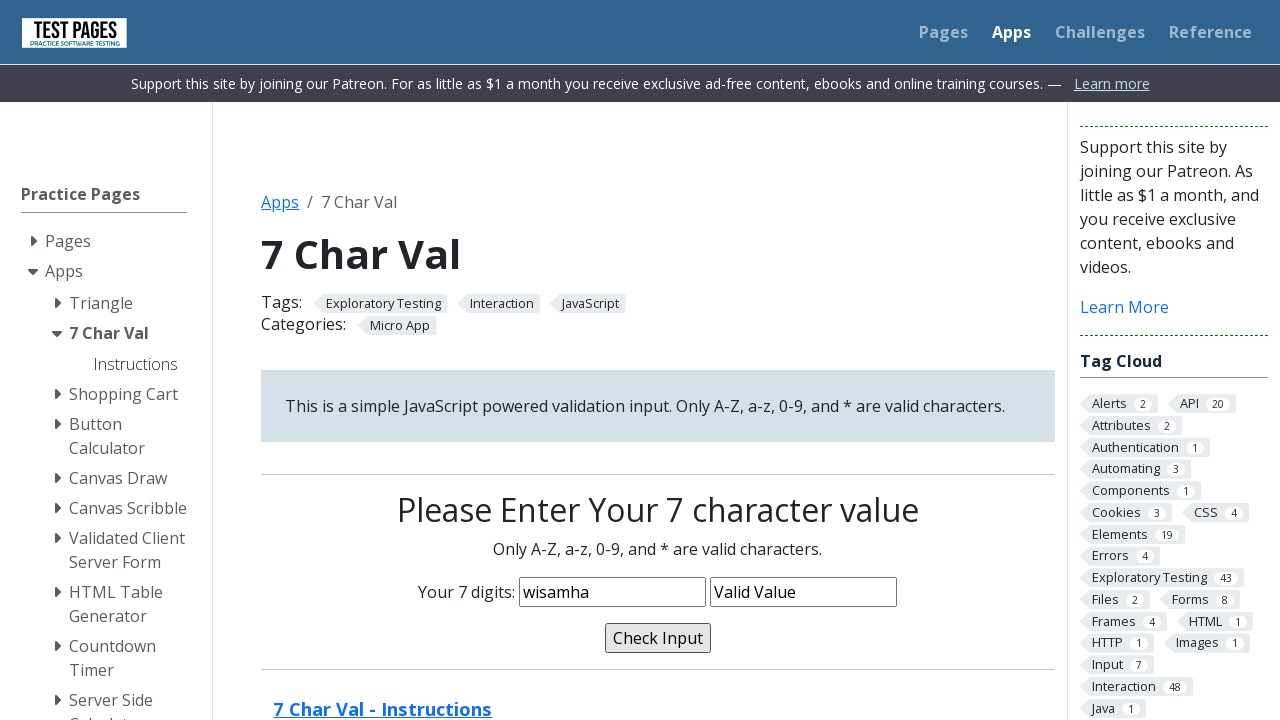

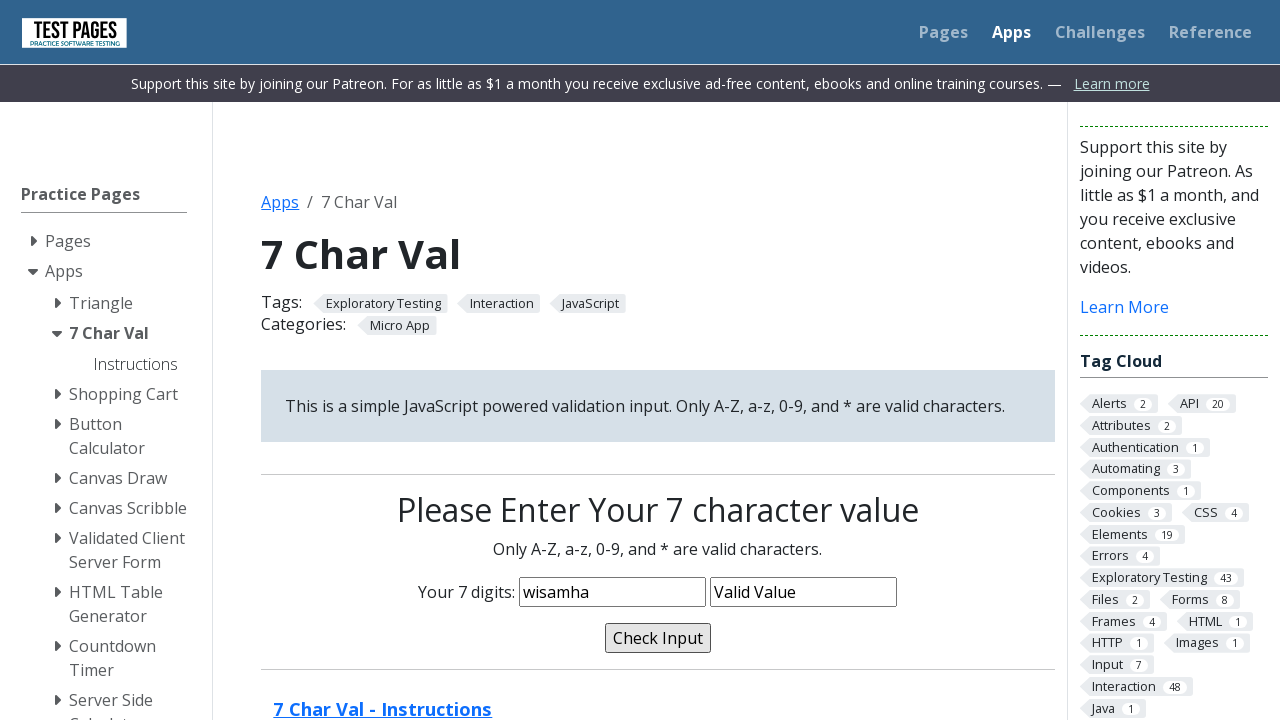